Tests checkbox interaction by clicking the first checkbox, then clicking the second checkbox, and conditionally clicking the first checkbox again if it's selected

Starting URL: https://the-internet.herokuapp.com/checkboxes

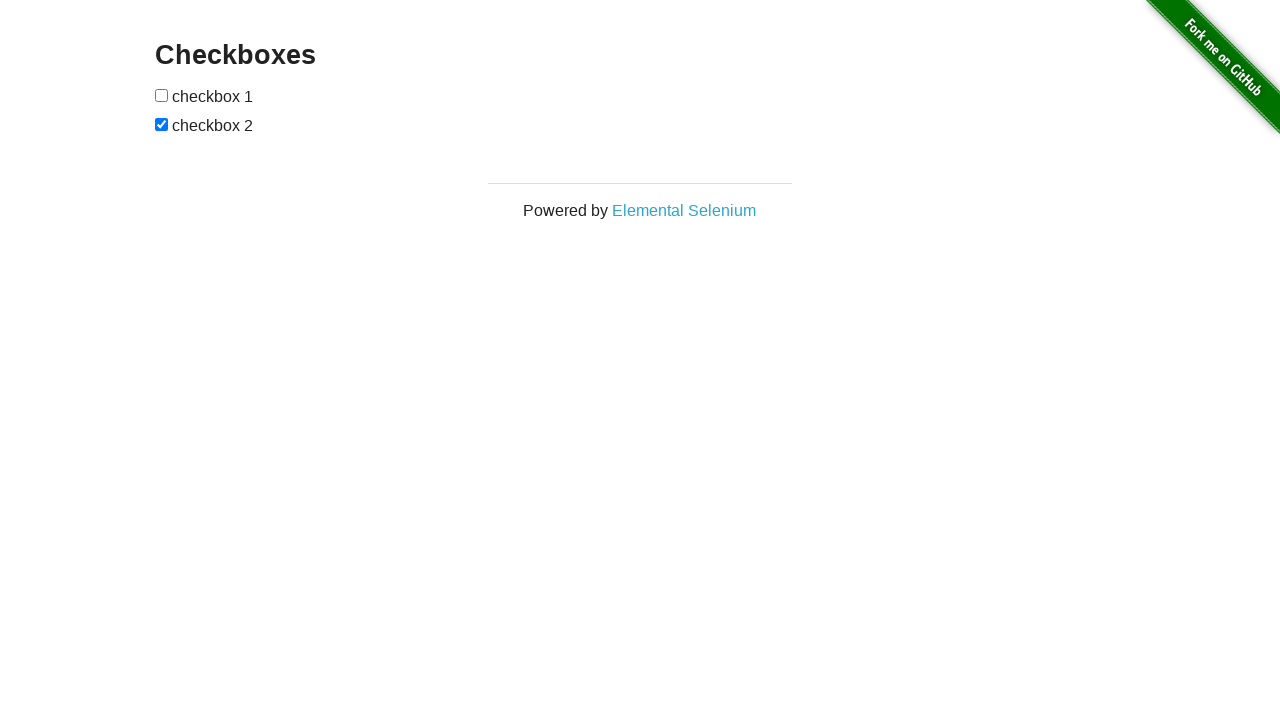

Clicked the first checkbox at (162, 95) on xpath=//*[@id='checkboxes']/input[1]
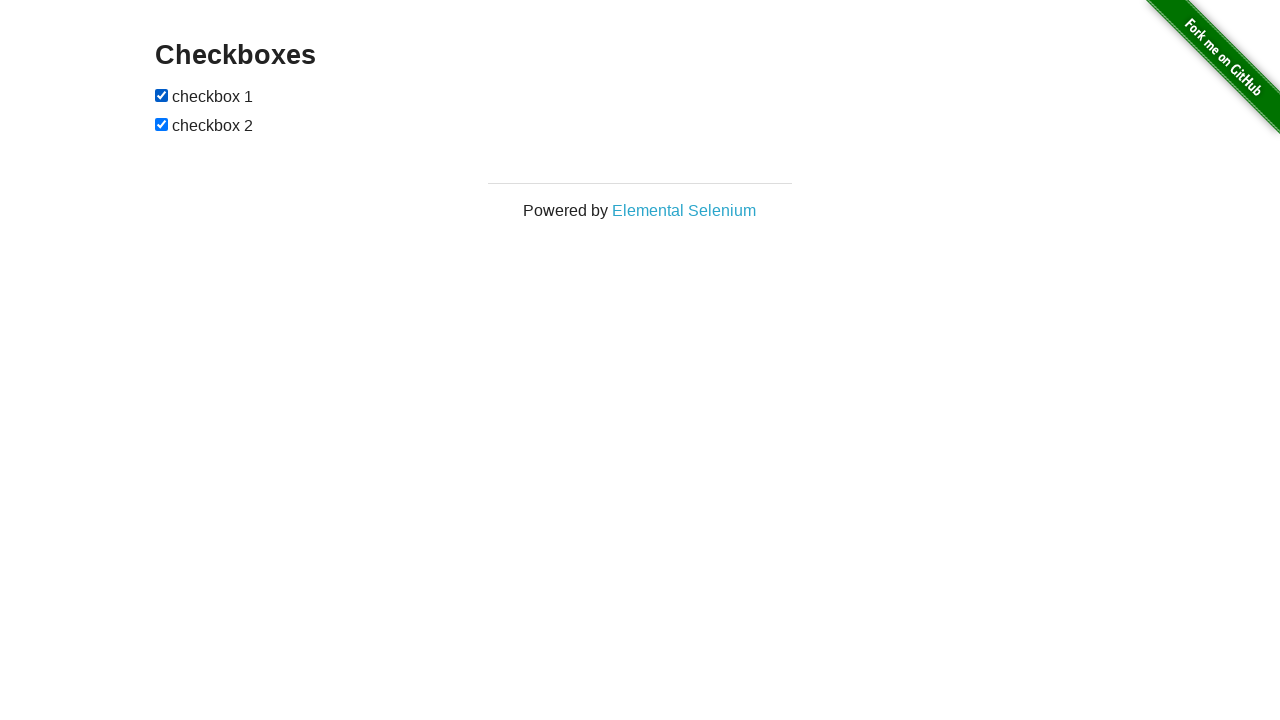

Waited 1 second for visual feedback
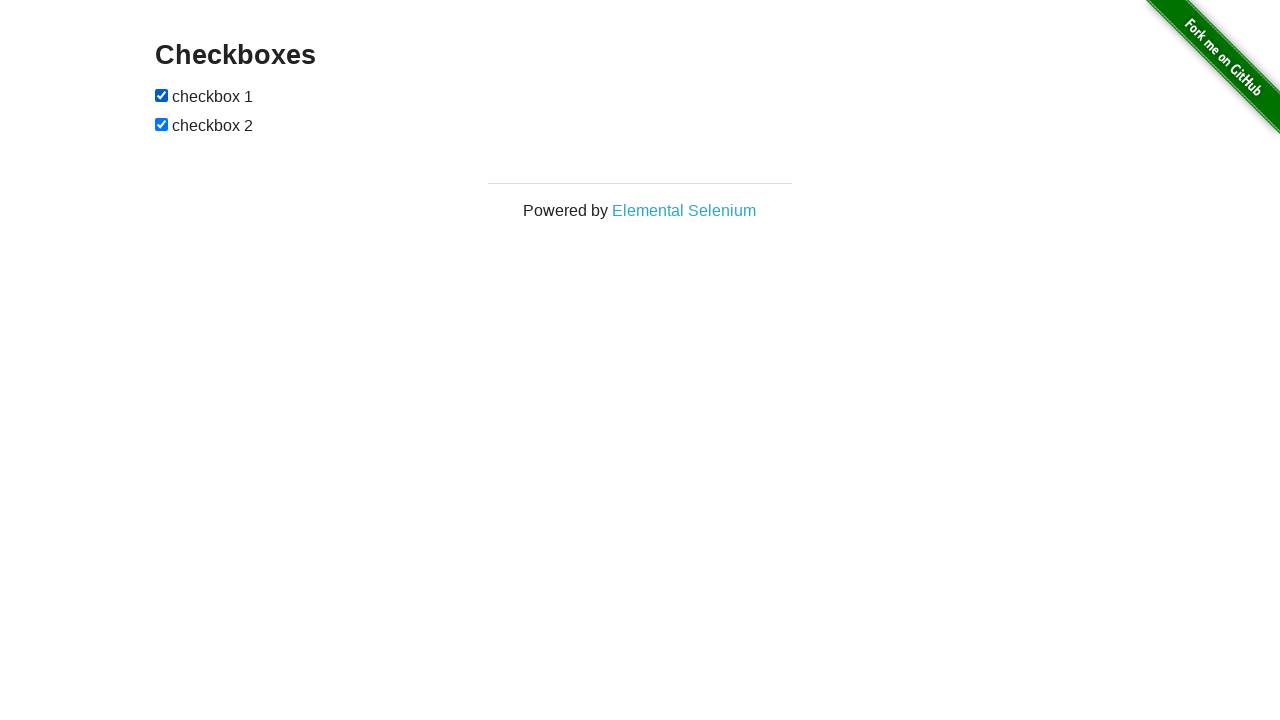

Clicked the second checkbox at (162, 124) on xpath=//*[@id='checkboxes']/input[2]
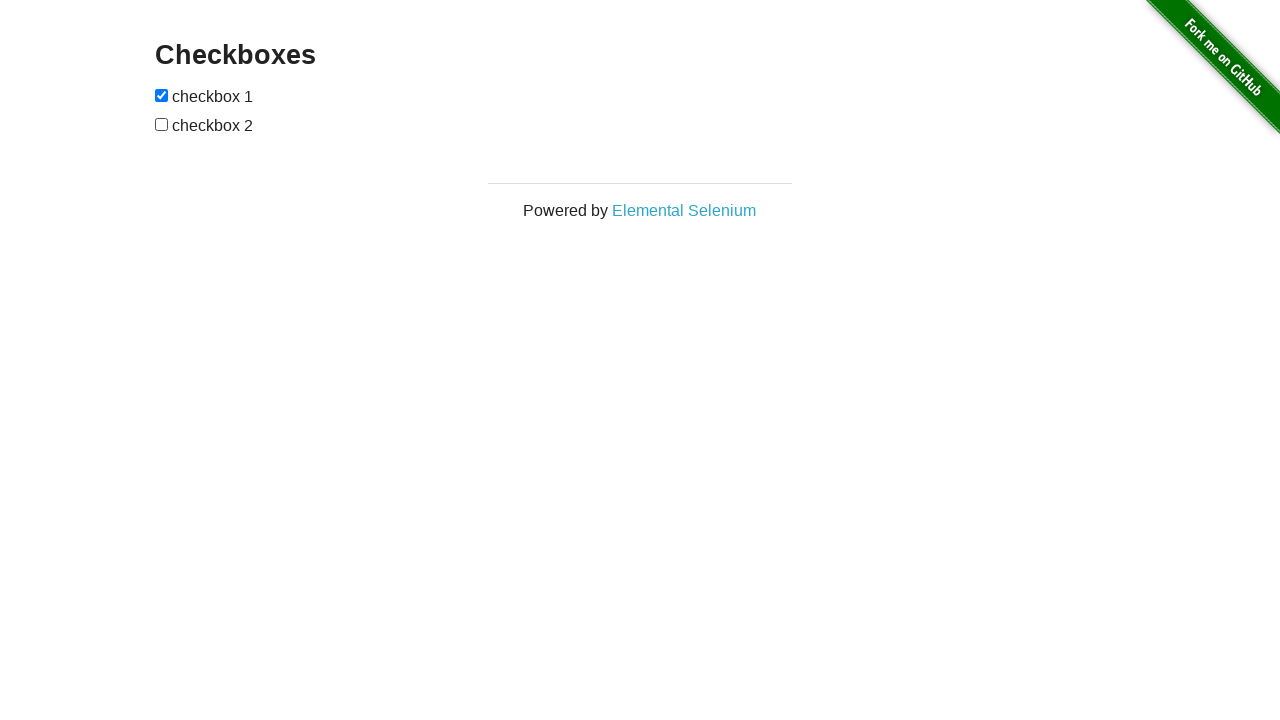

Waited 1 second for visual feedback
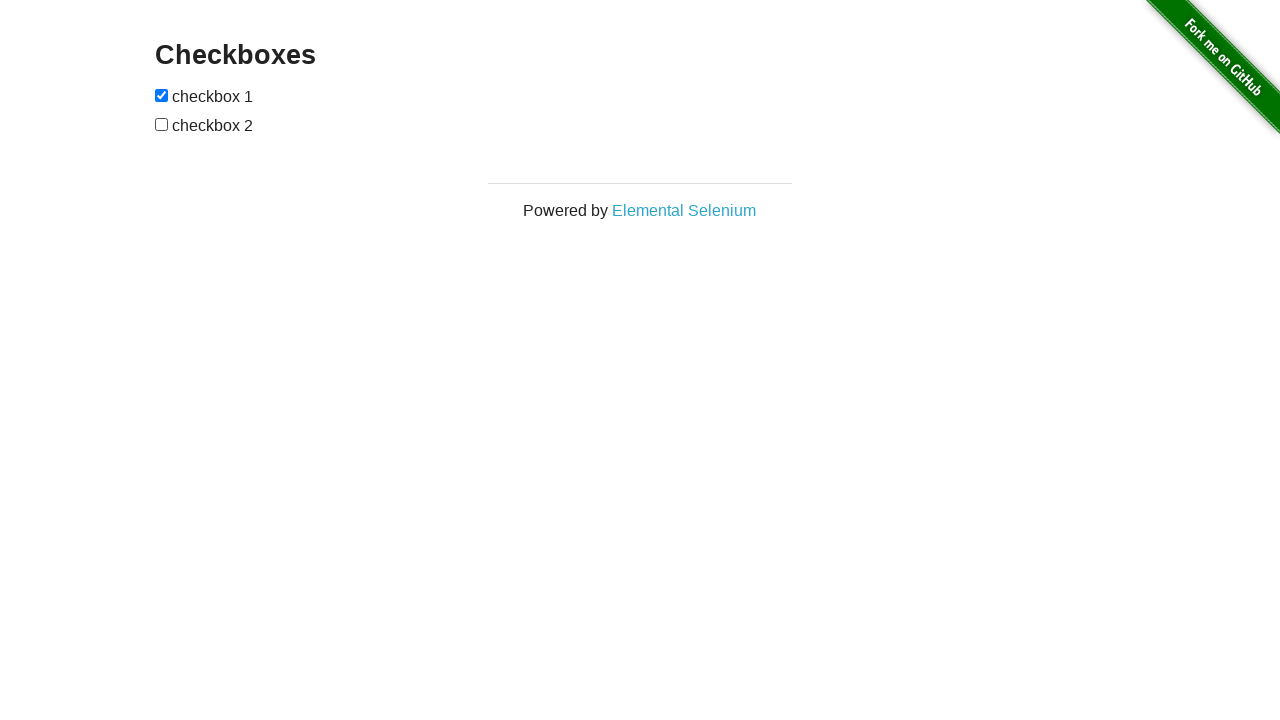

Checked if first checkbox is selected
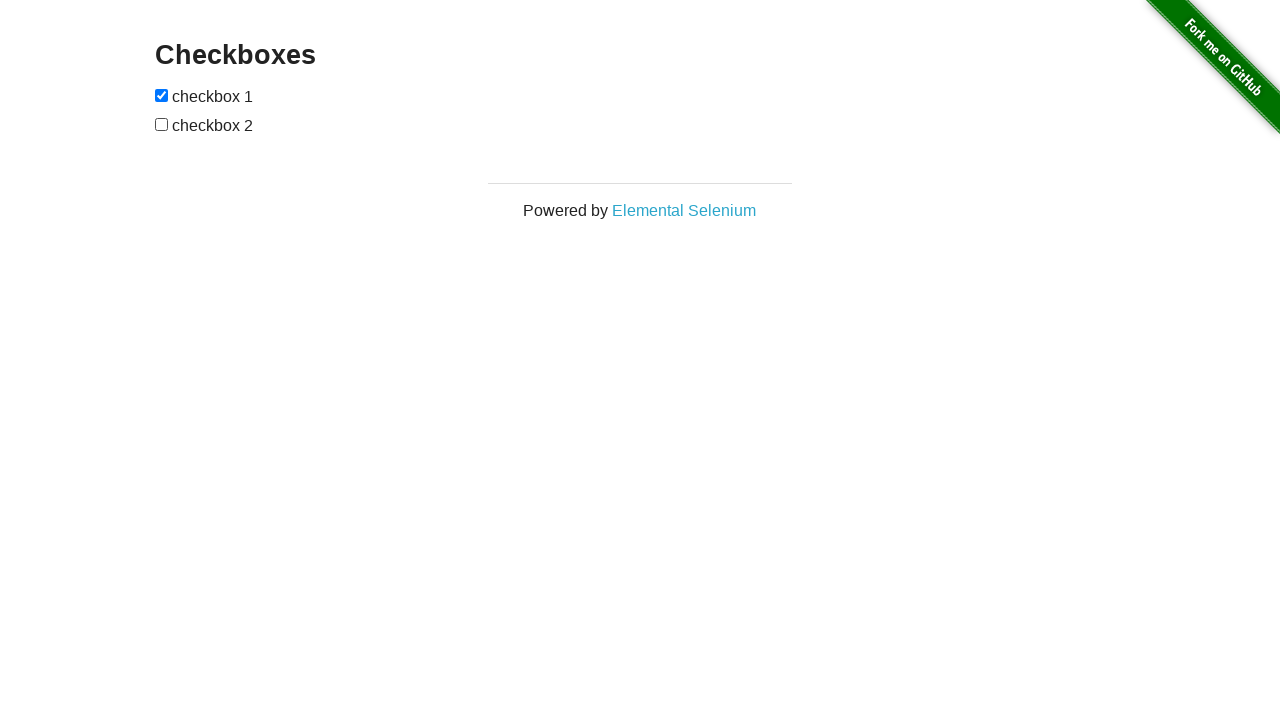

Clicked the first checkbox again to uncheck it since it was still selected at (162, 95) on xpath=//*[@id='checkboxes']/input[1]
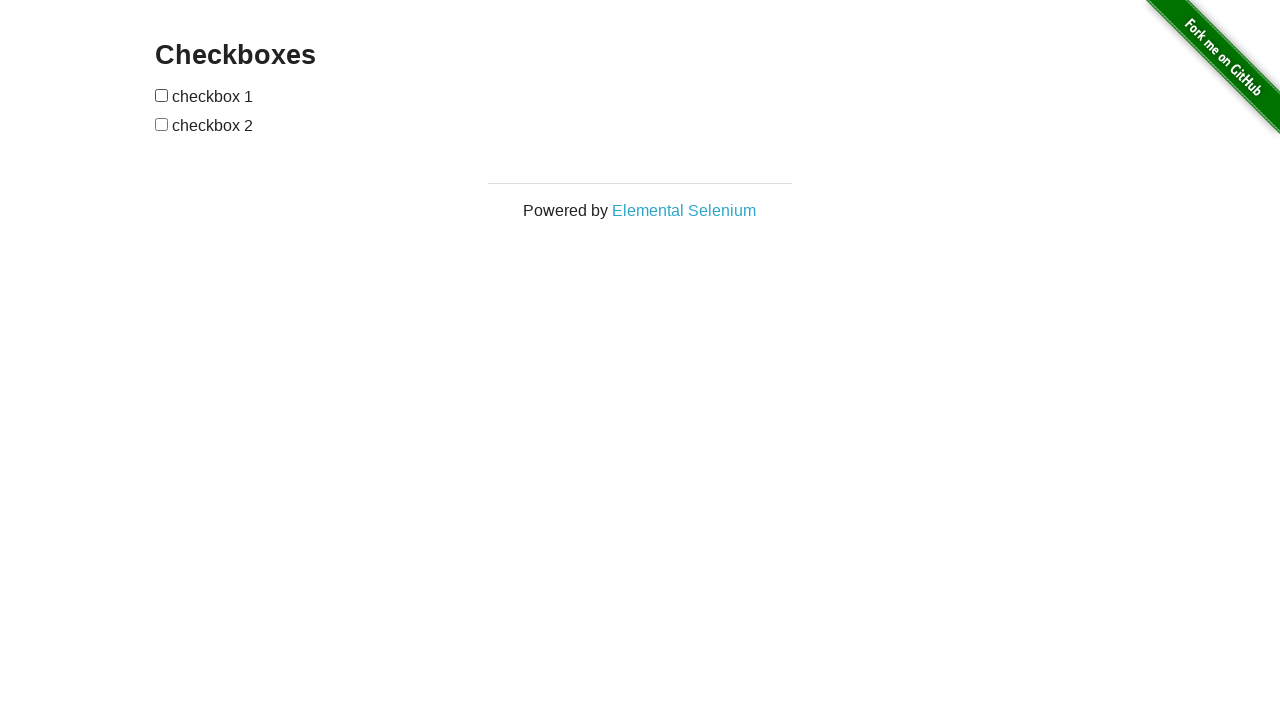

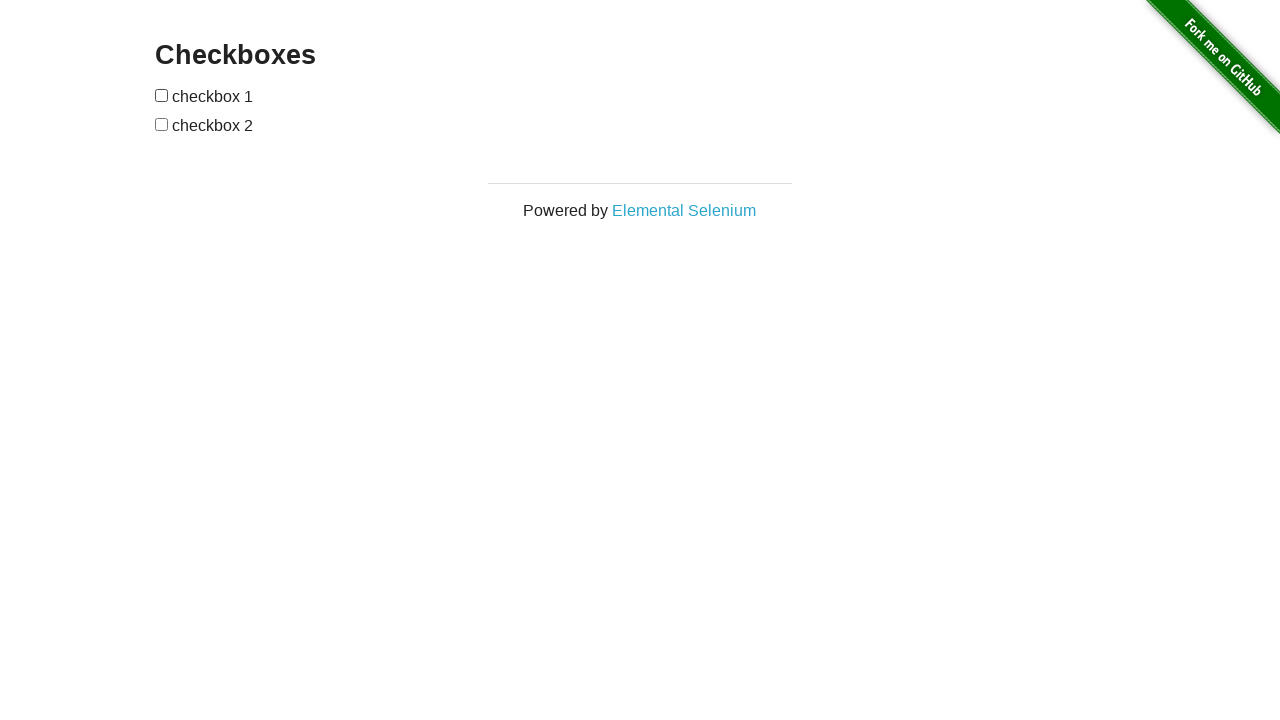